Tests JavaScript alert handling by triggering an alert popup, accepting it, and then clicking a checkbox on the practice page

Starting URL: https://www.letskodeit.com/practice

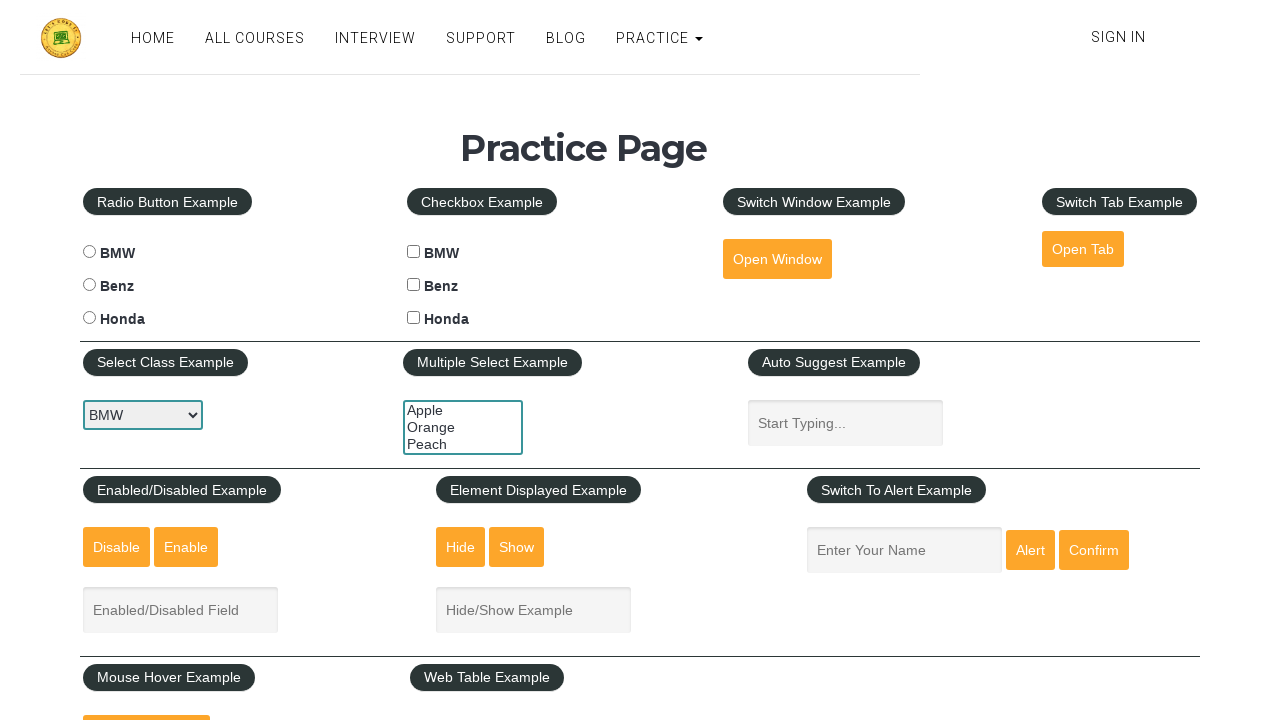

Clicked alert button to trigger JavaScript alert popup at (1030, 550) on #alertbtn
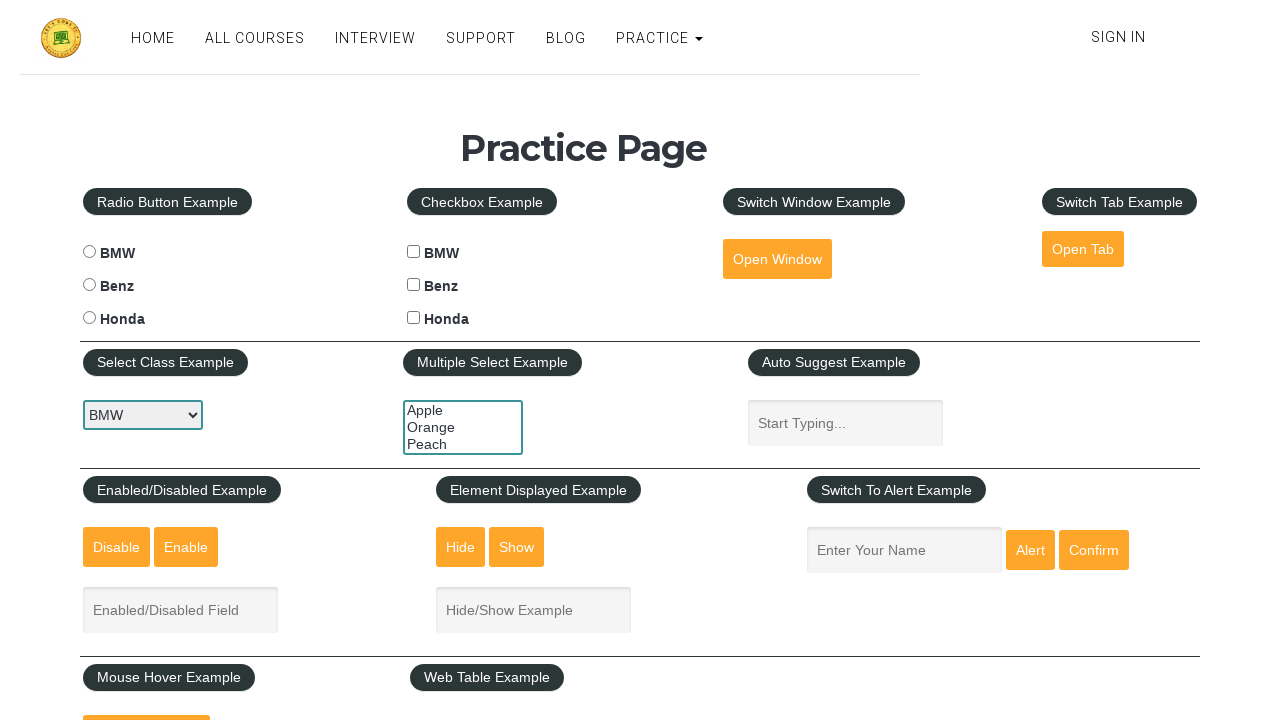

Set up dialog handler to accept alert
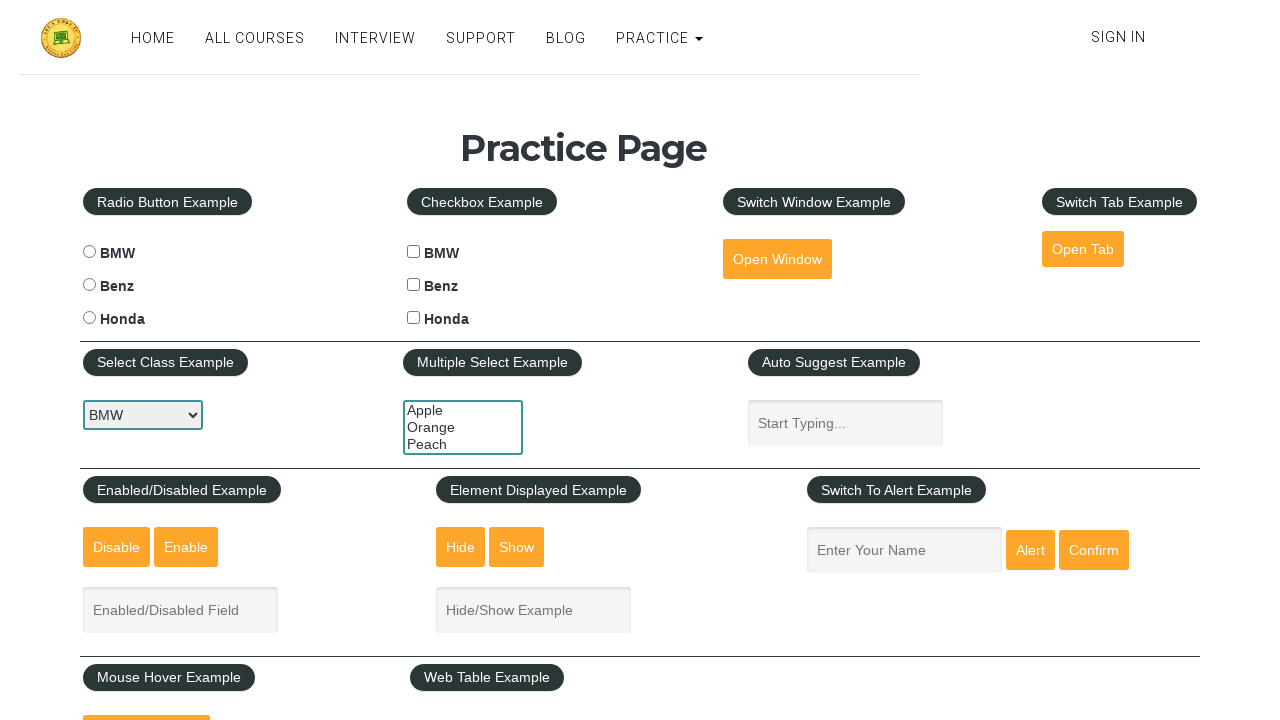

Waited 500ms for alert to be processed
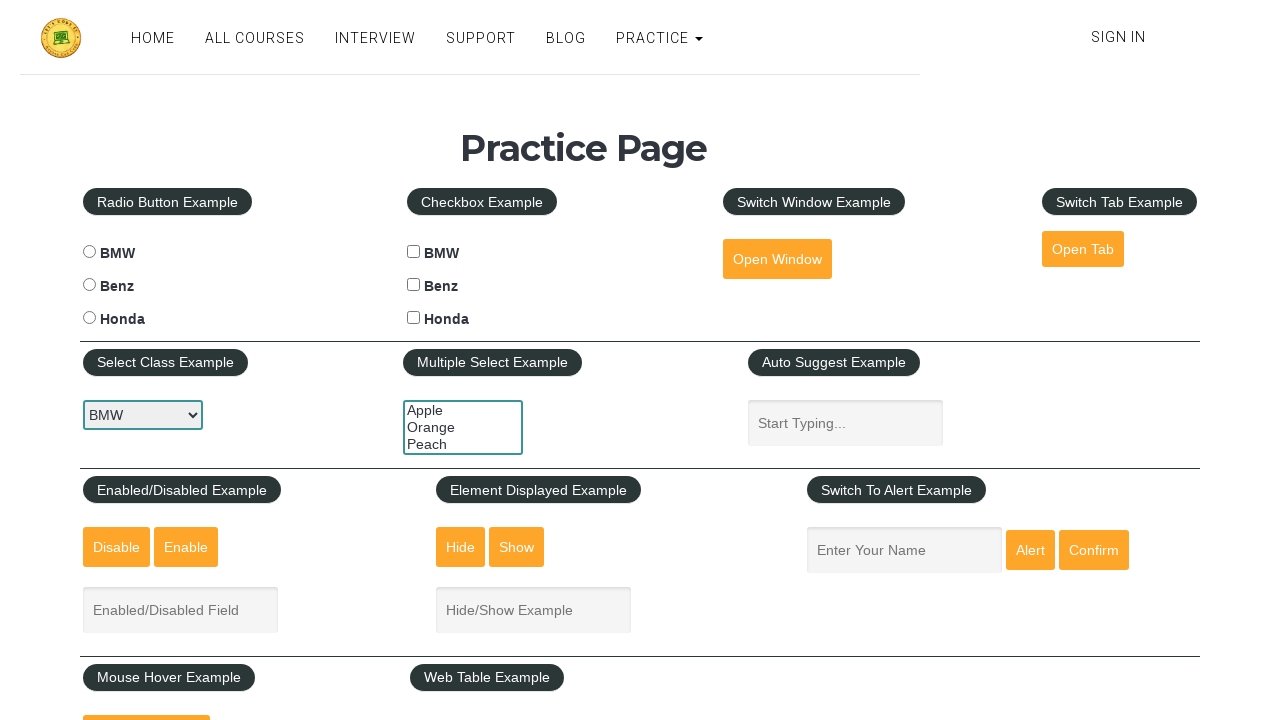

Clicked BMW checkbox on the practice page at (414, 252) on #bmwcheck
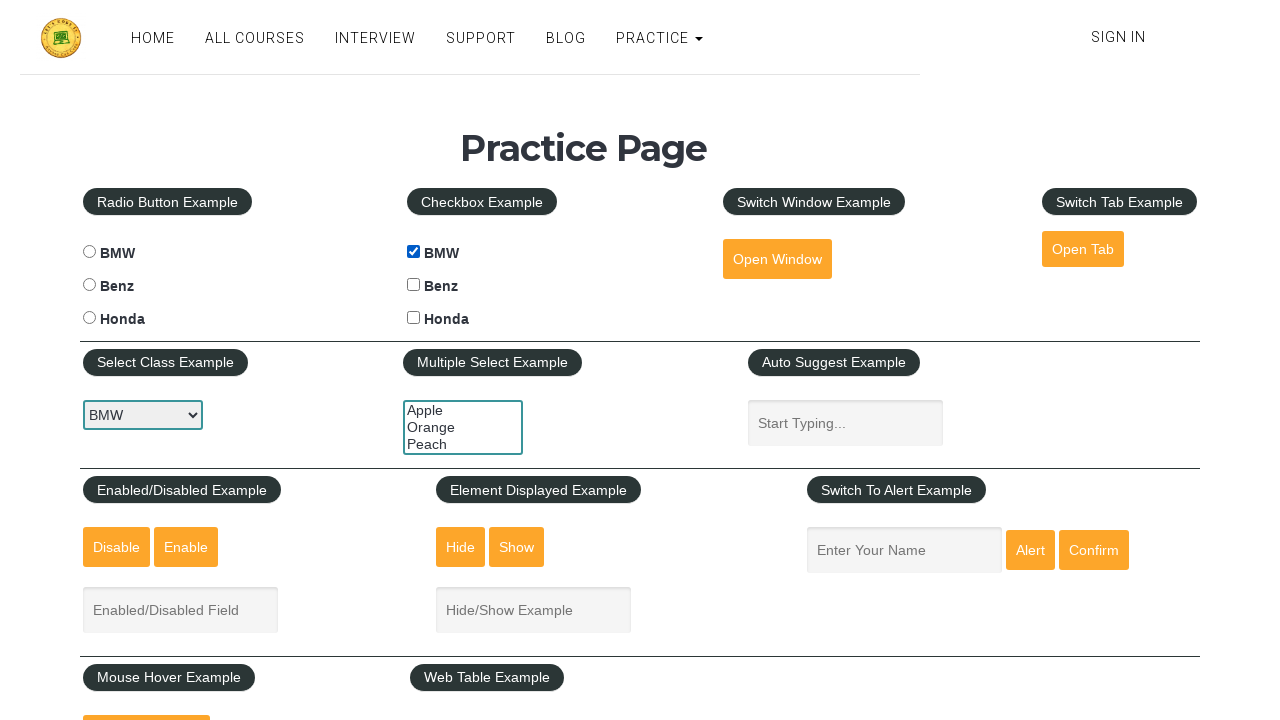

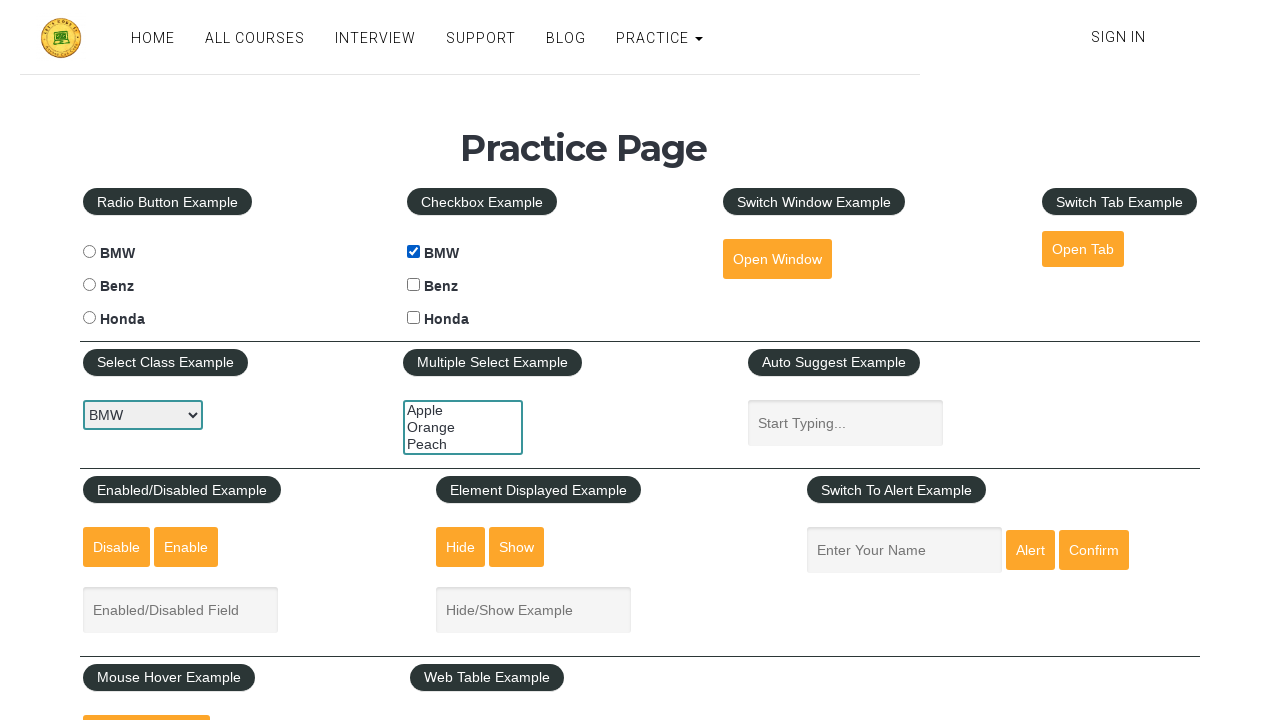